Tests alert handling functionality by triggering different types of alerts (simple alert and confirmation dialog) and interacting with them

Starting URL: https://rahulshettyacademy.com/AutomationPractice/

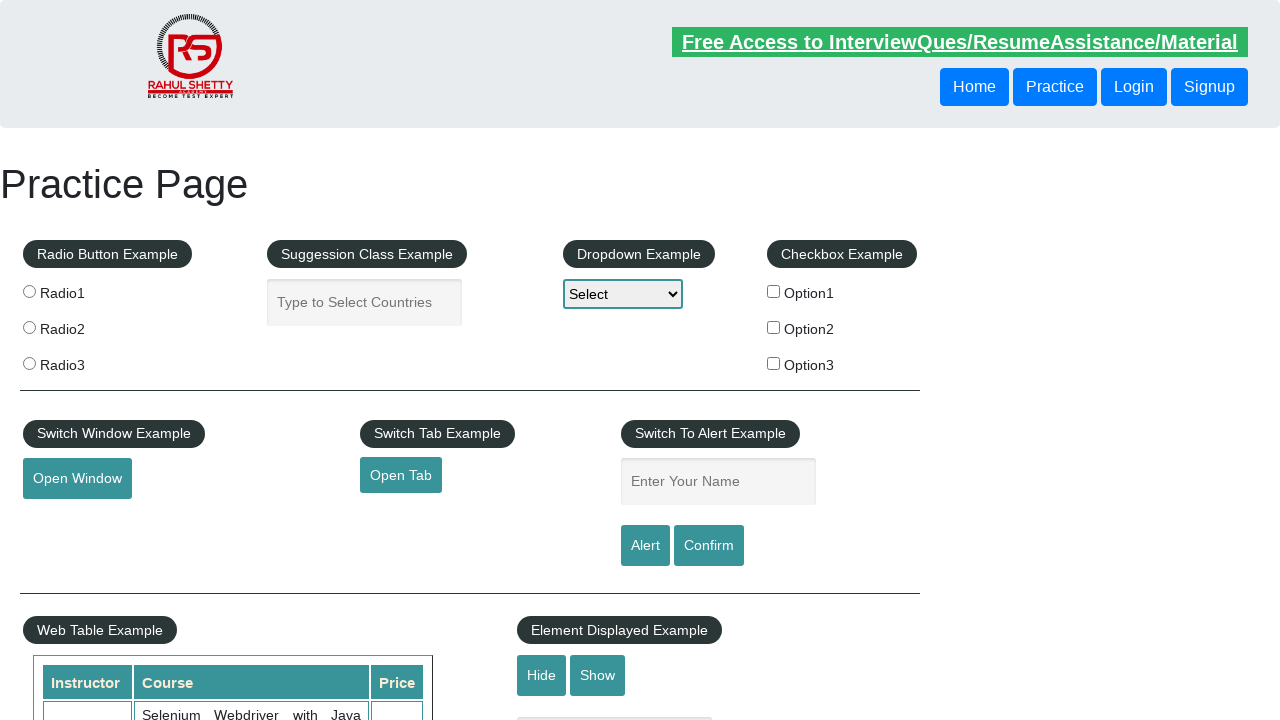

Filled name field with 'Ajinkya Bankar' on input#name
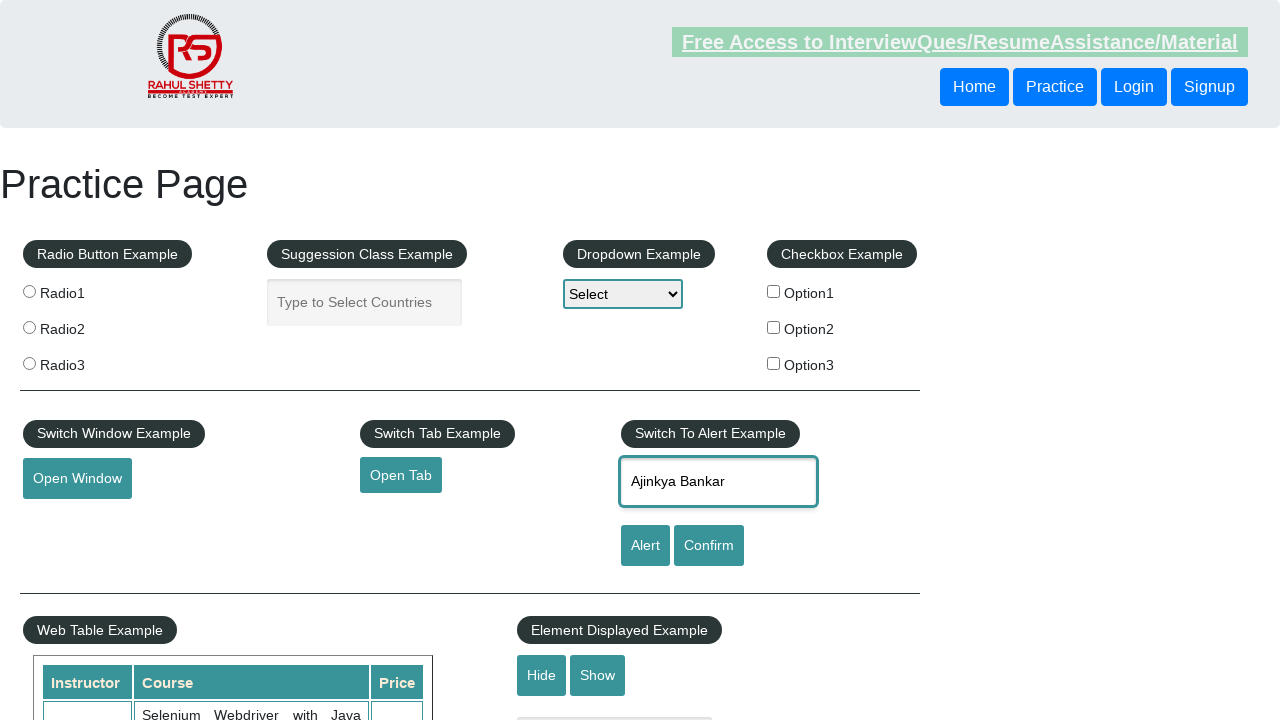

Clicked alert button to trigger simple alert at (645, 546) on input#alertbtn
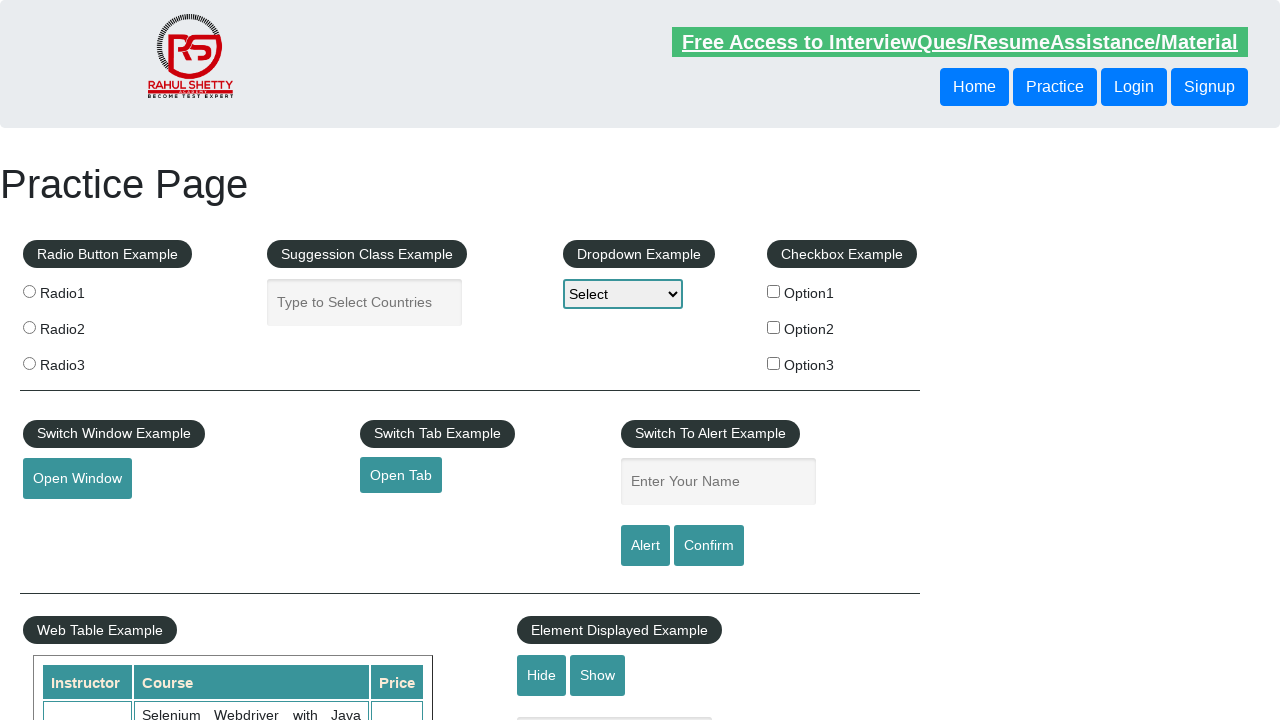

Simple alert was accepted
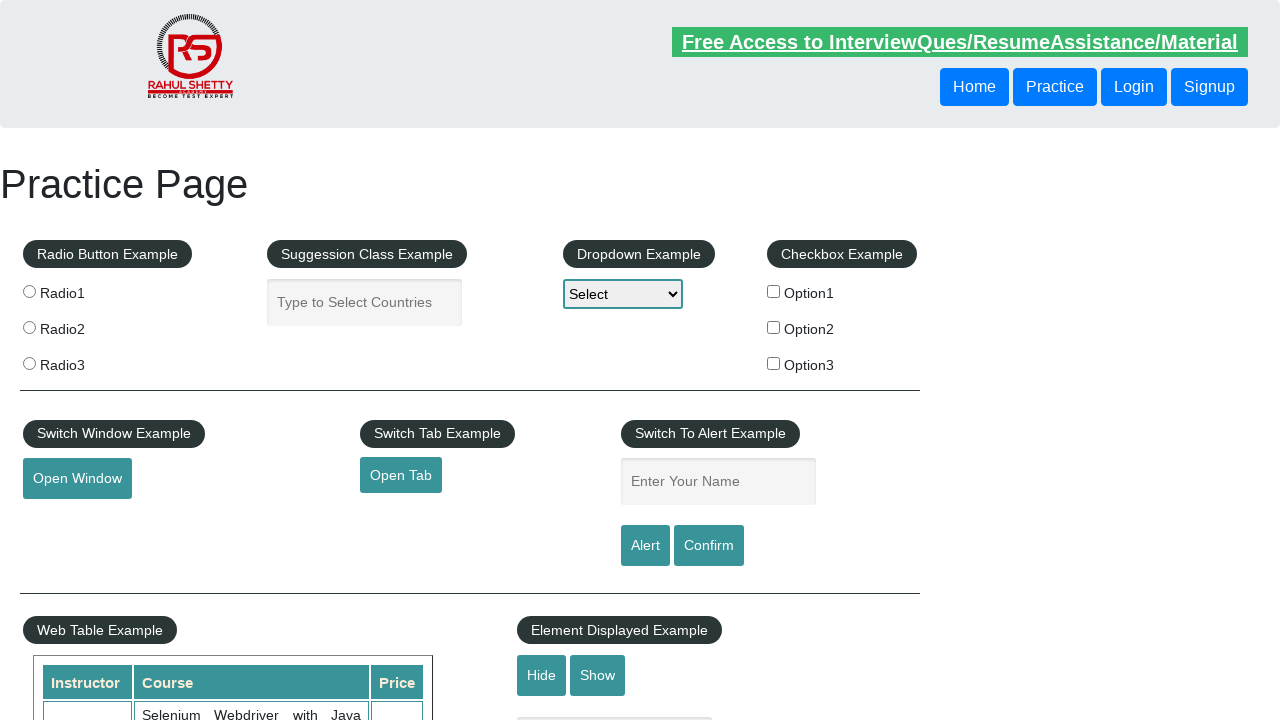

Filled name field with 'Ajinkya Bankar' again on input#name
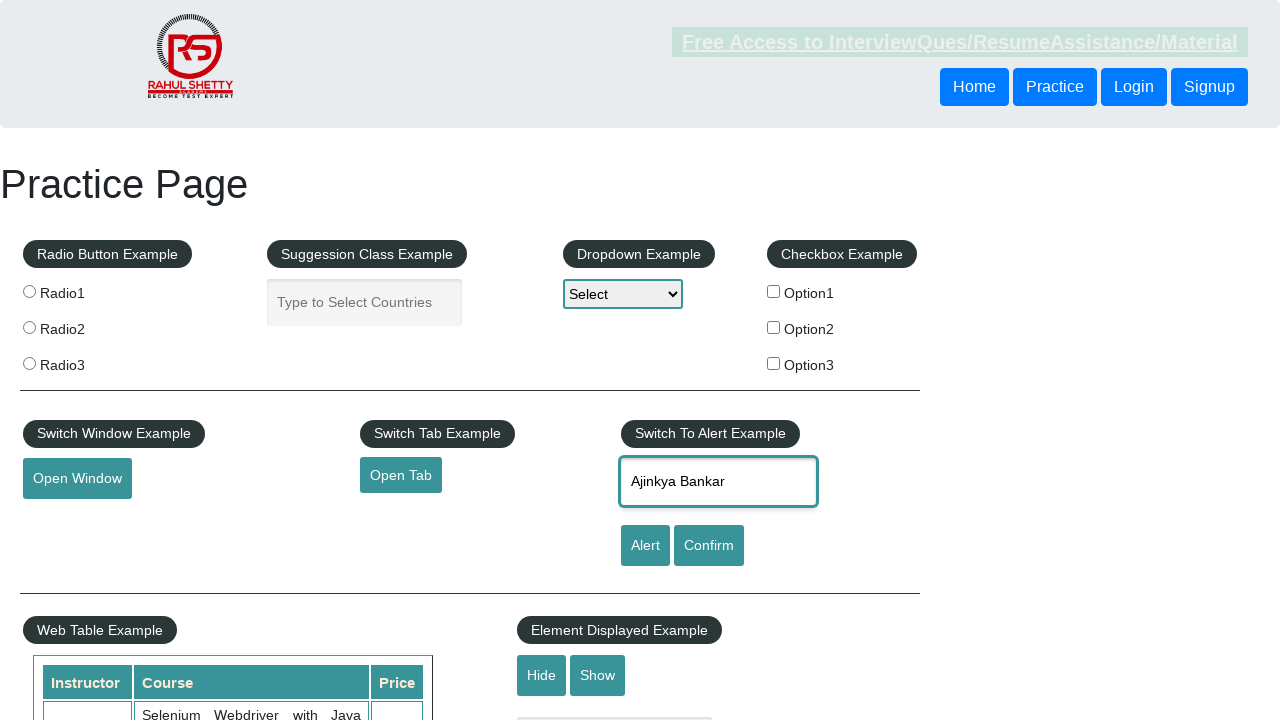

Clicked confirm button to trigger confirmation dialog at (709, 546) on input#confirmbtn
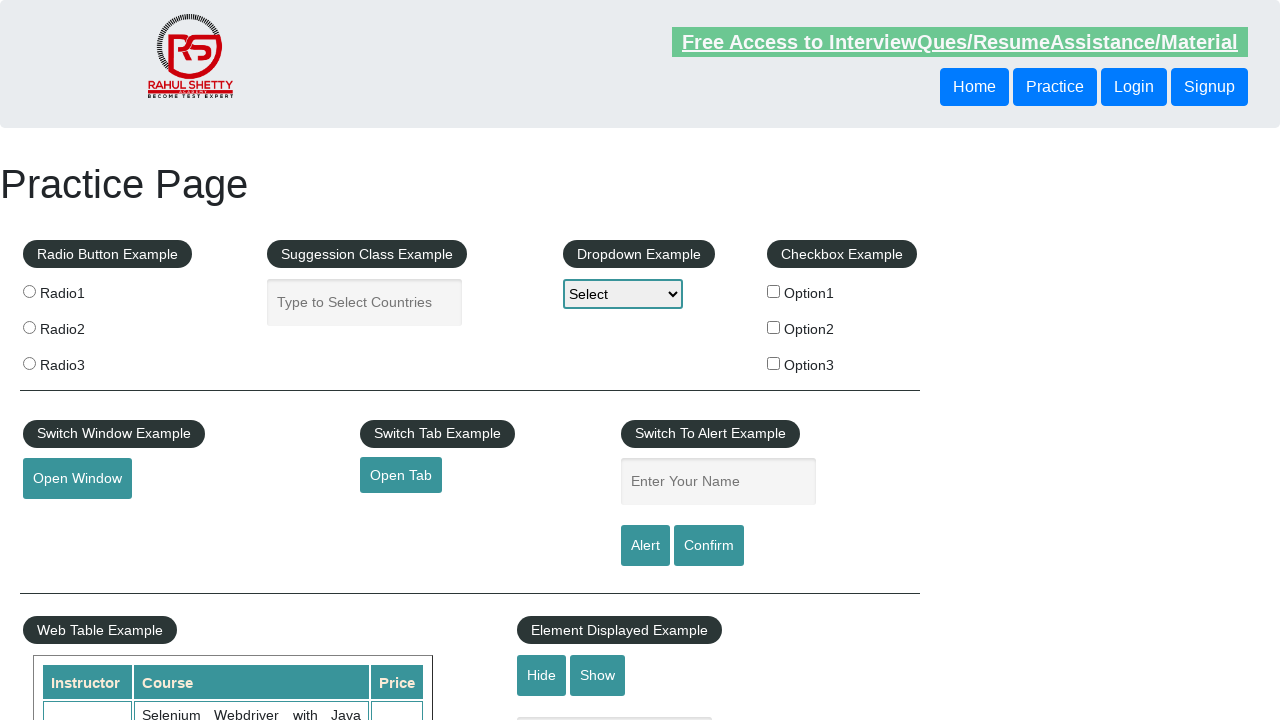

Confirmation dialog was dismissed
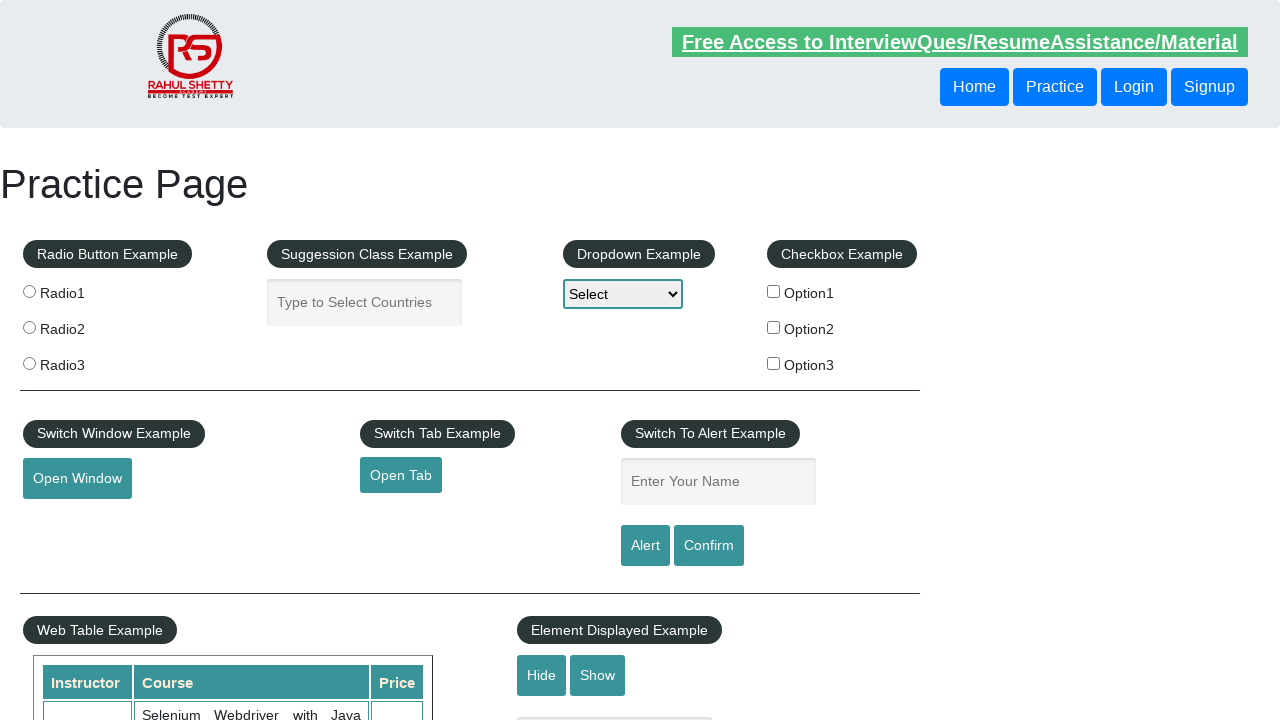

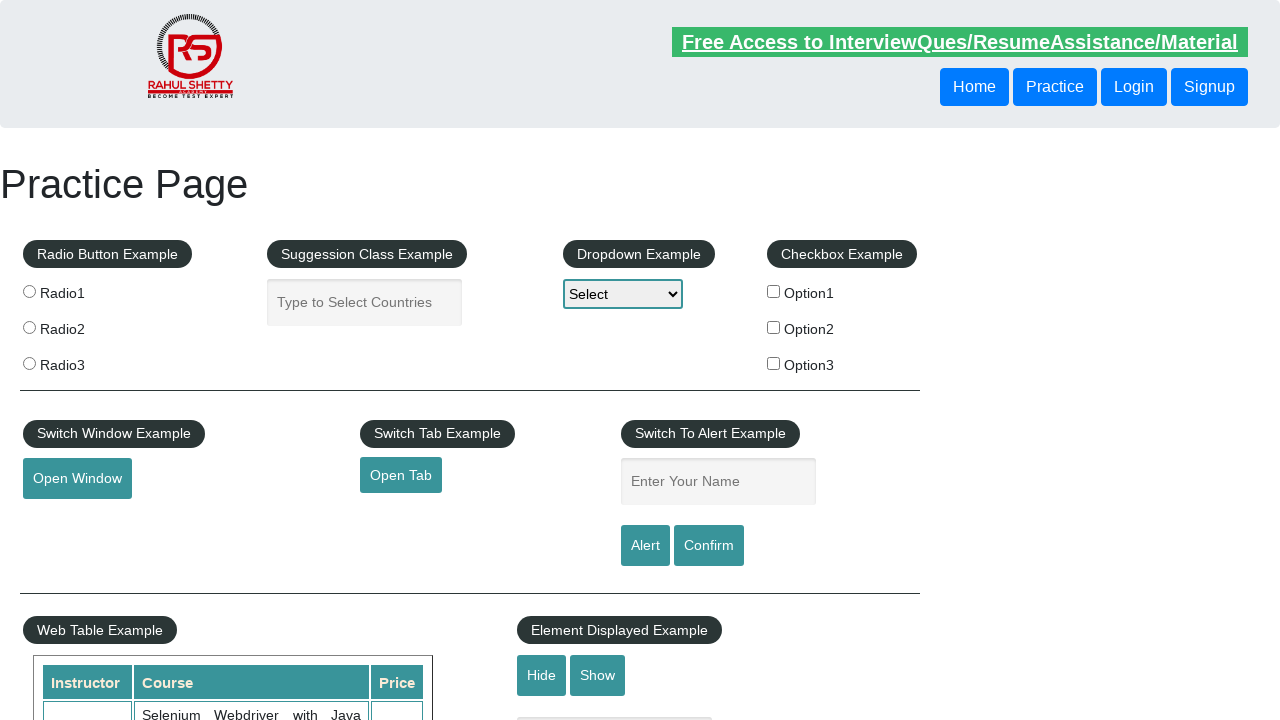